Navigates to Apple India website and then navigates to Myntra website, demonstrating basic page navigation between two e-commerce sites.

Starting URL: https://www.apple.com/in/

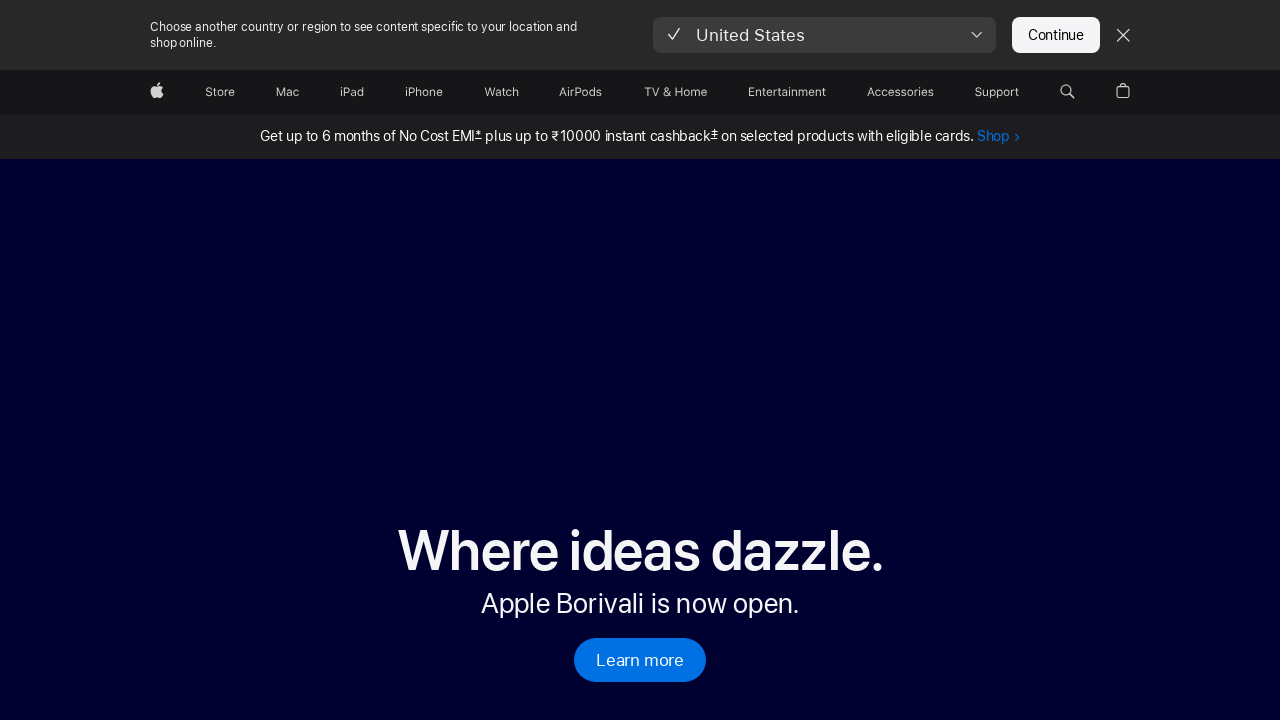

Navigated to Myntra website at https://www.myntra.com/
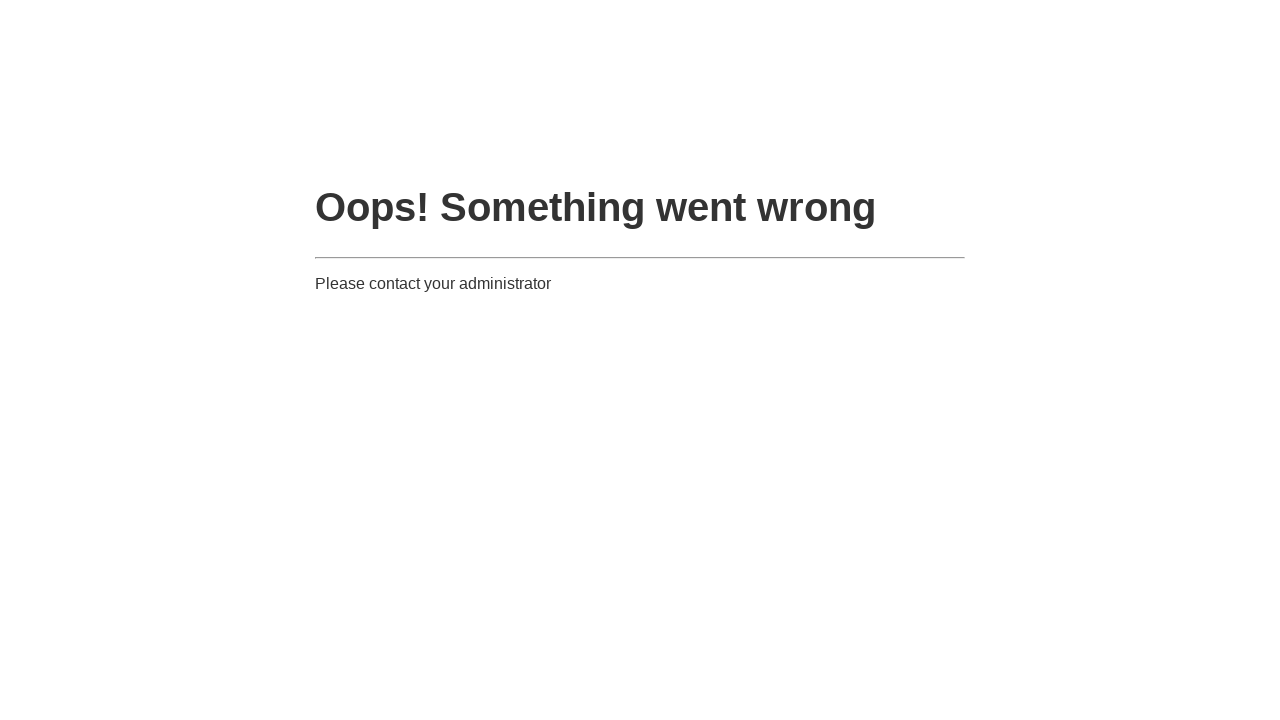

Myntra page DOM content loaded
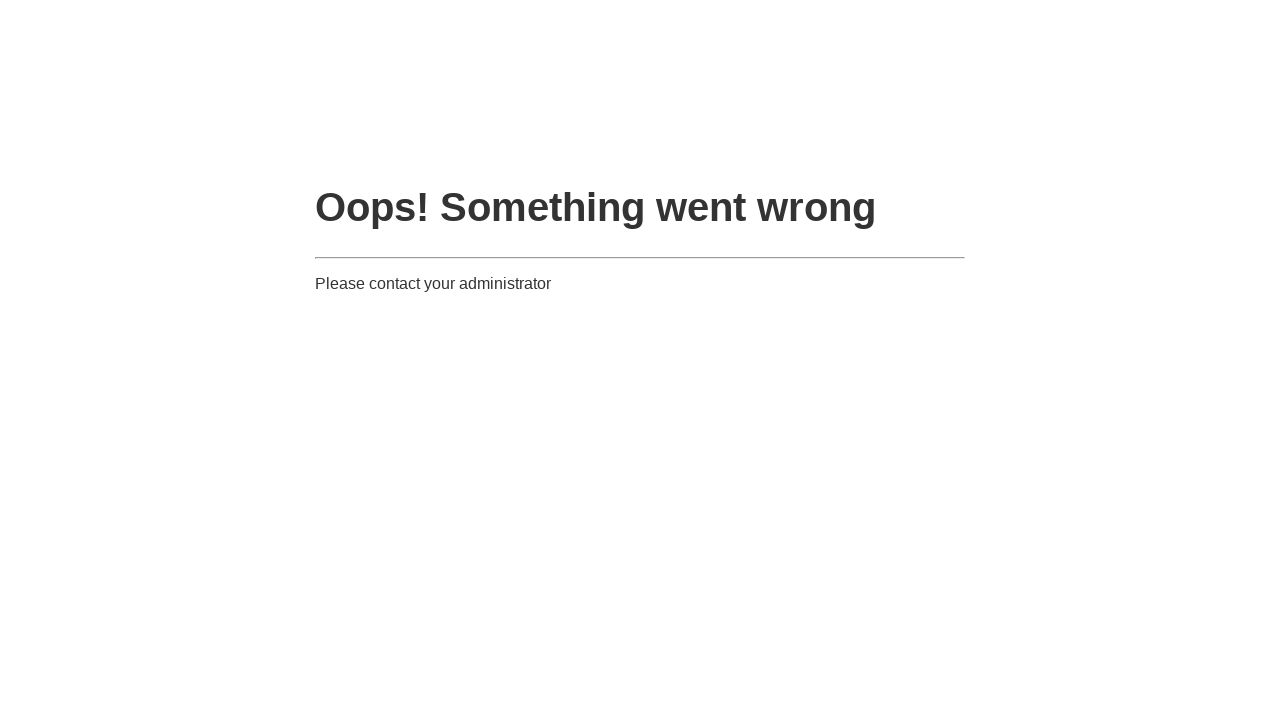

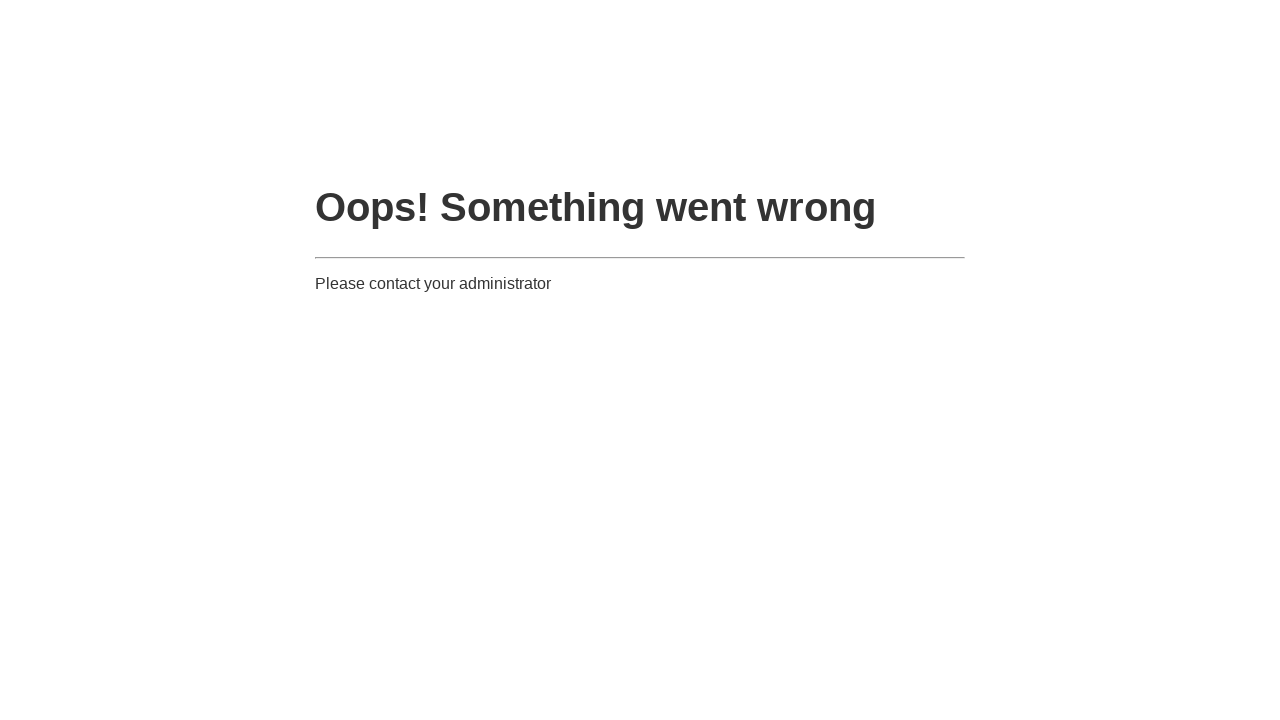